Fills out text input fields on a practice form and clicks the submit button to test form submission functionality

Starting URL: http://suninjuly.github.io/find_xpath_form

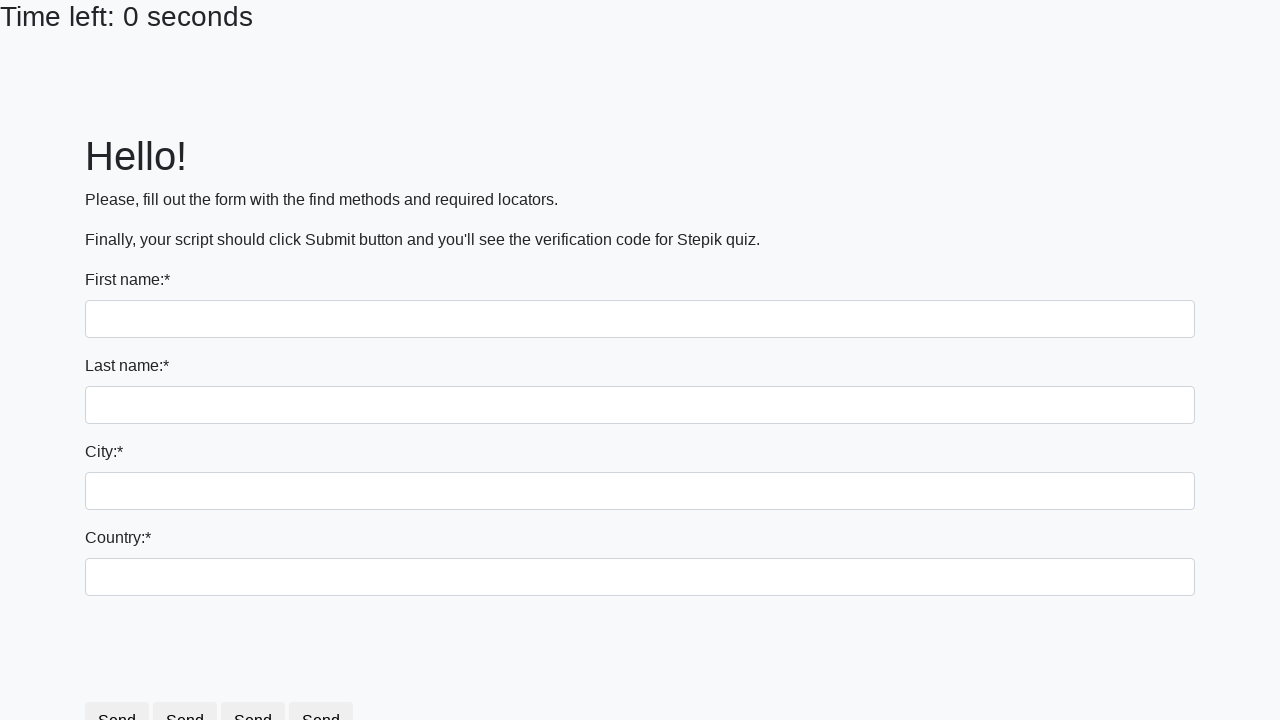

Navigated to practice form page
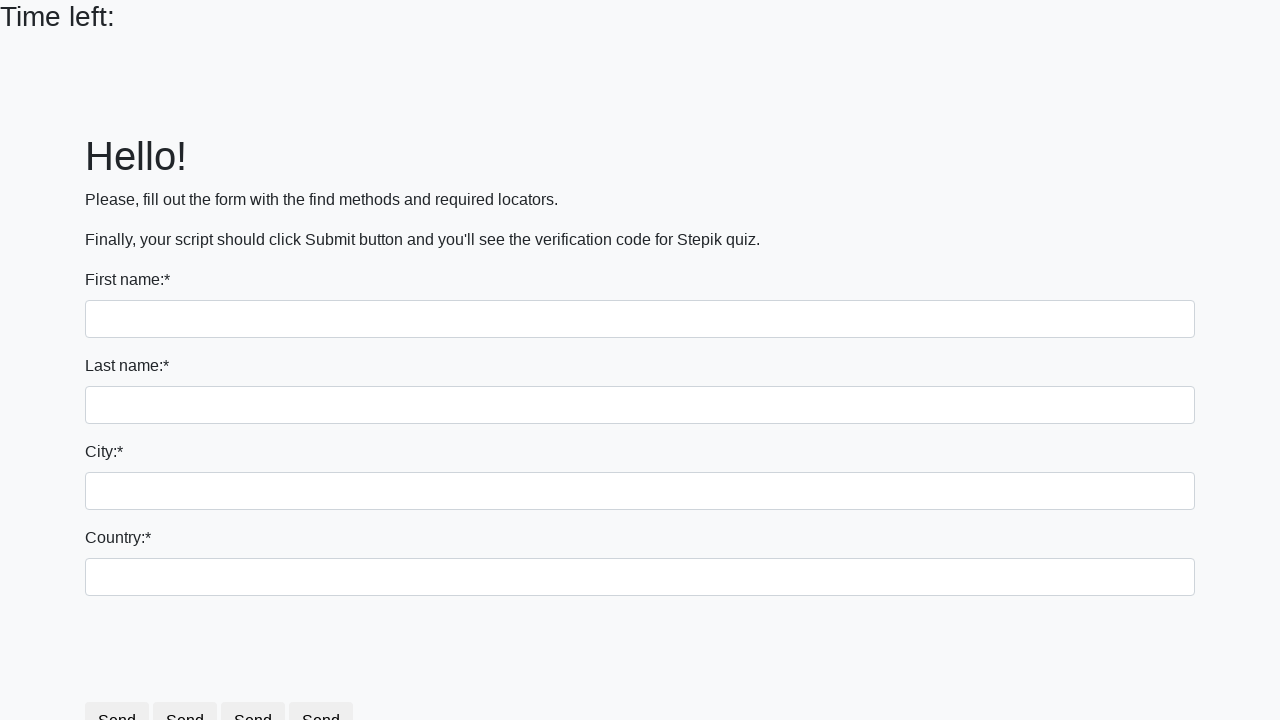

Located all text input fields on the form
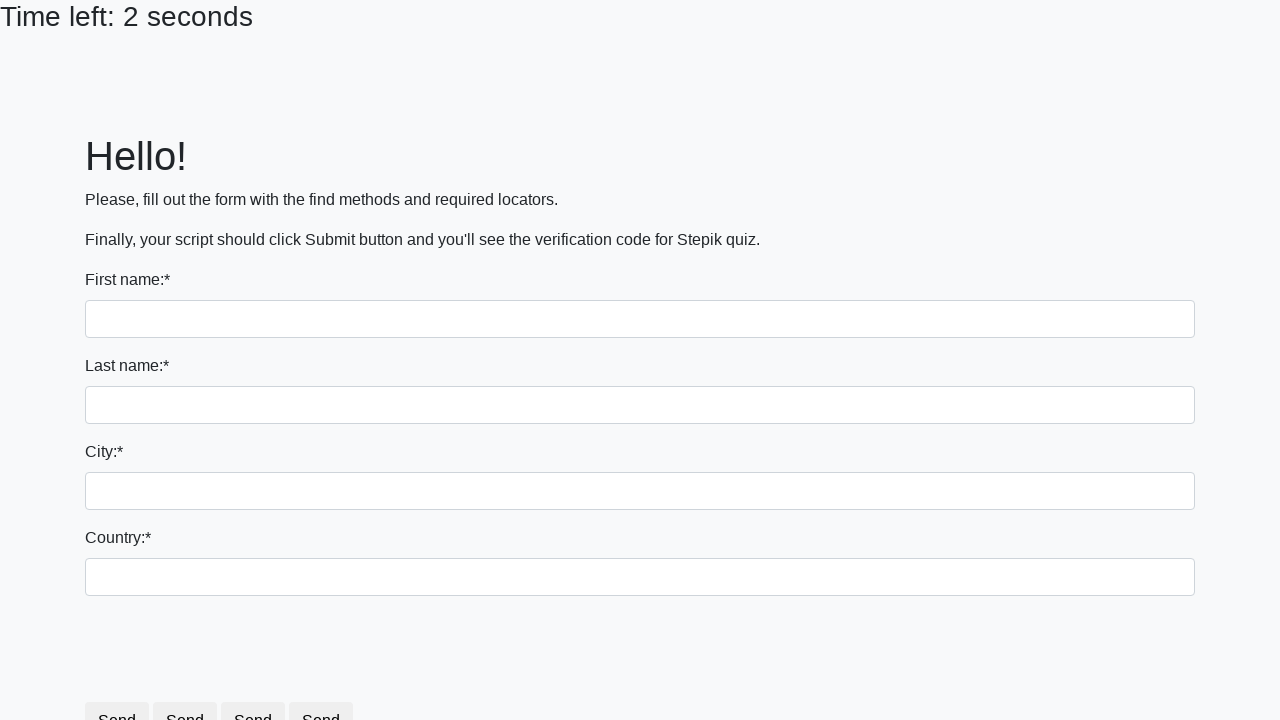

Found 4 text input fields to fill
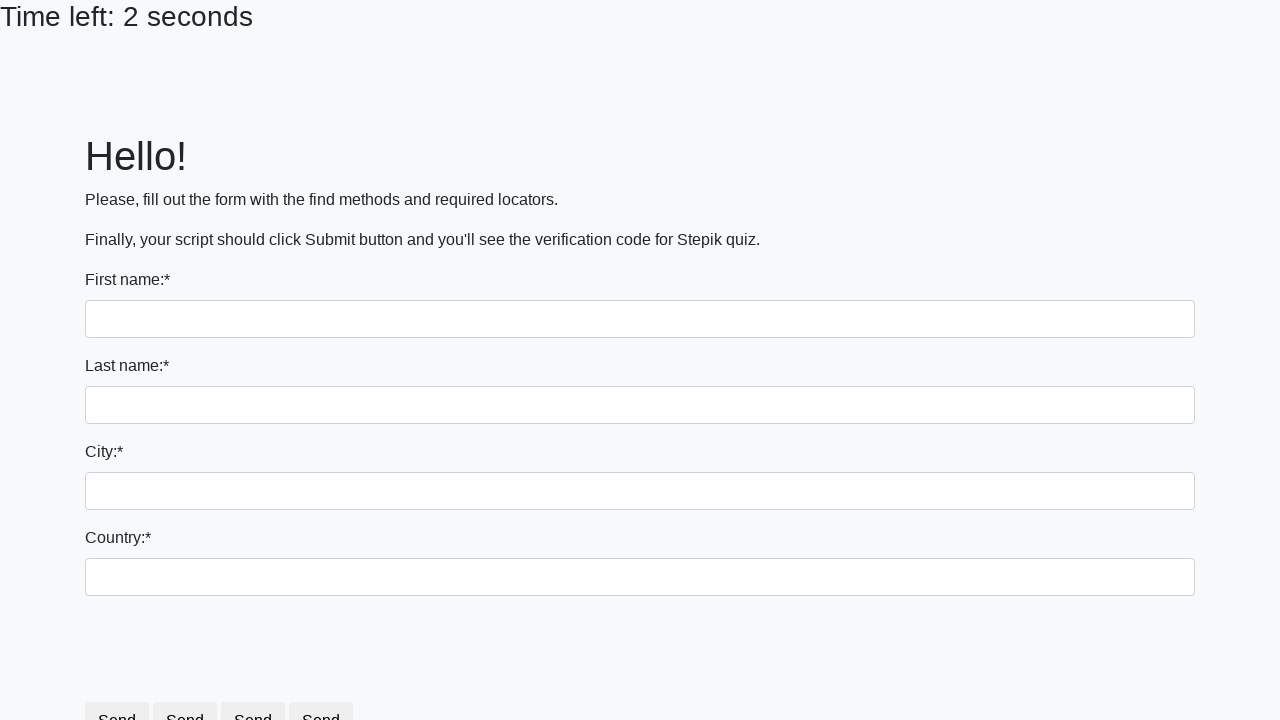

Filled text input field 1 with response text on input[type='text'] >> nth=0
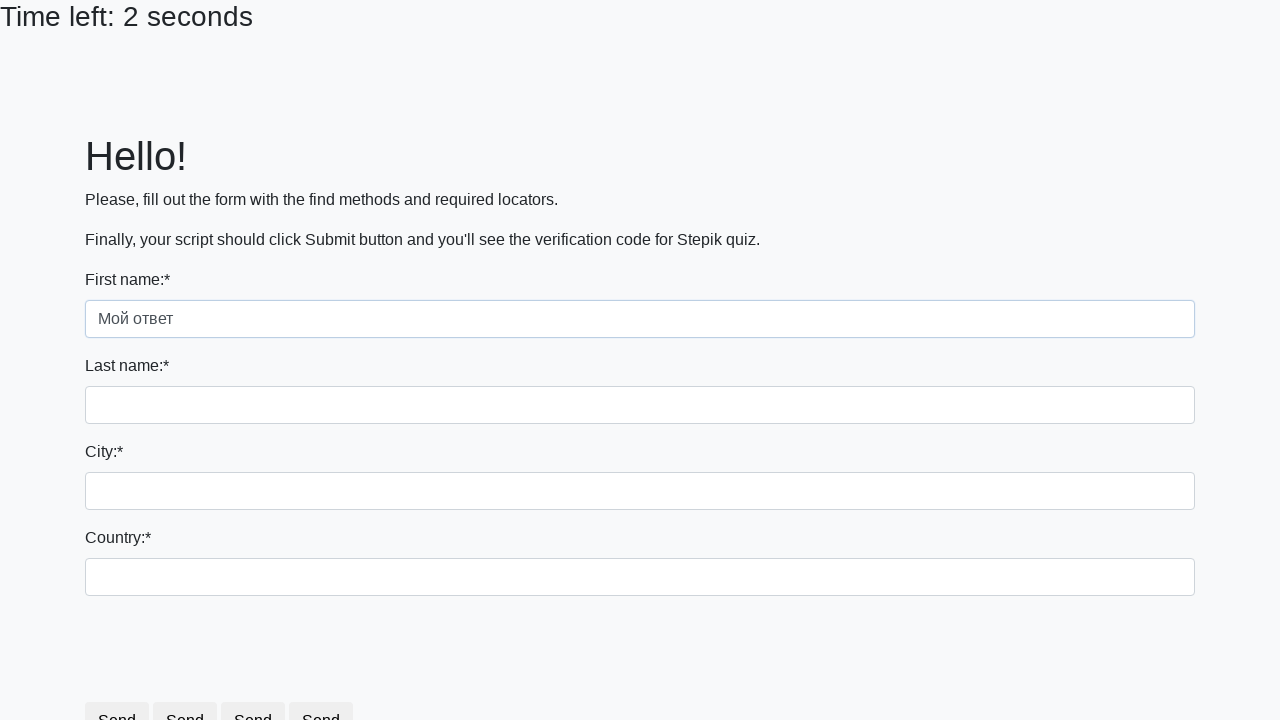

Filled text input field 2 with response text on input[type='text'] >> nth=1
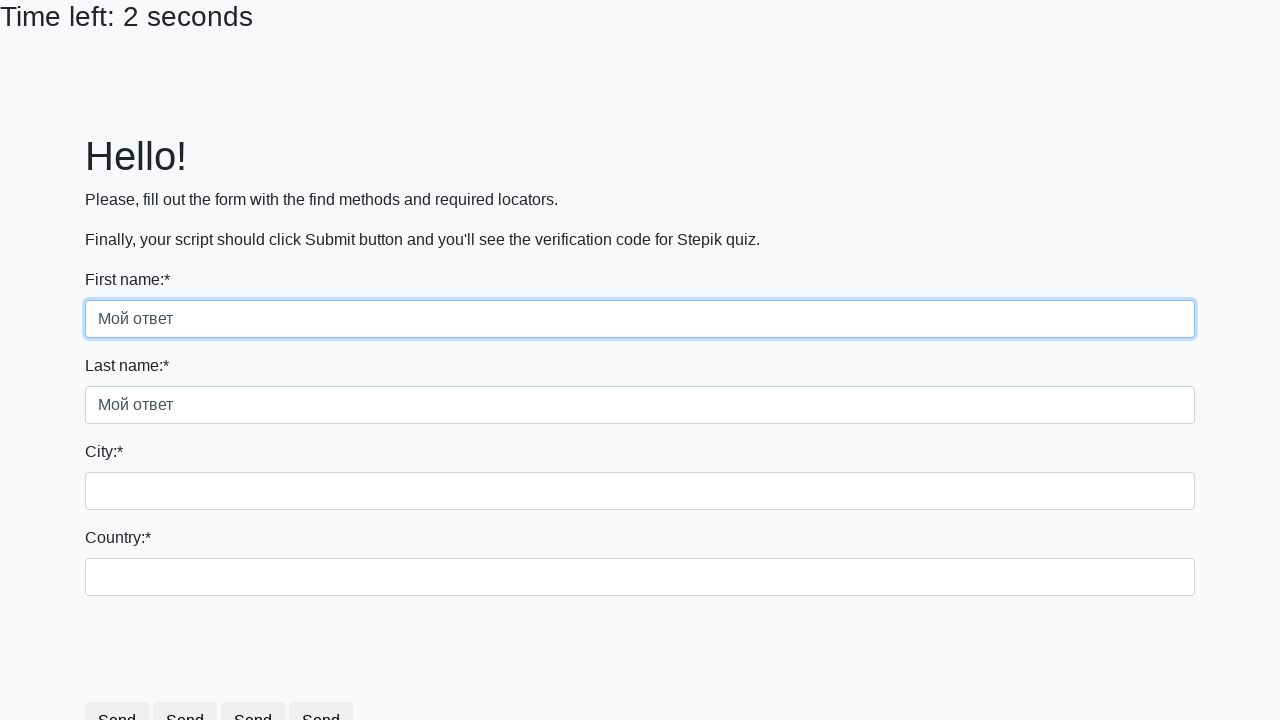

Filled text input field 3 with response text on input[type='text'] >> nth=2
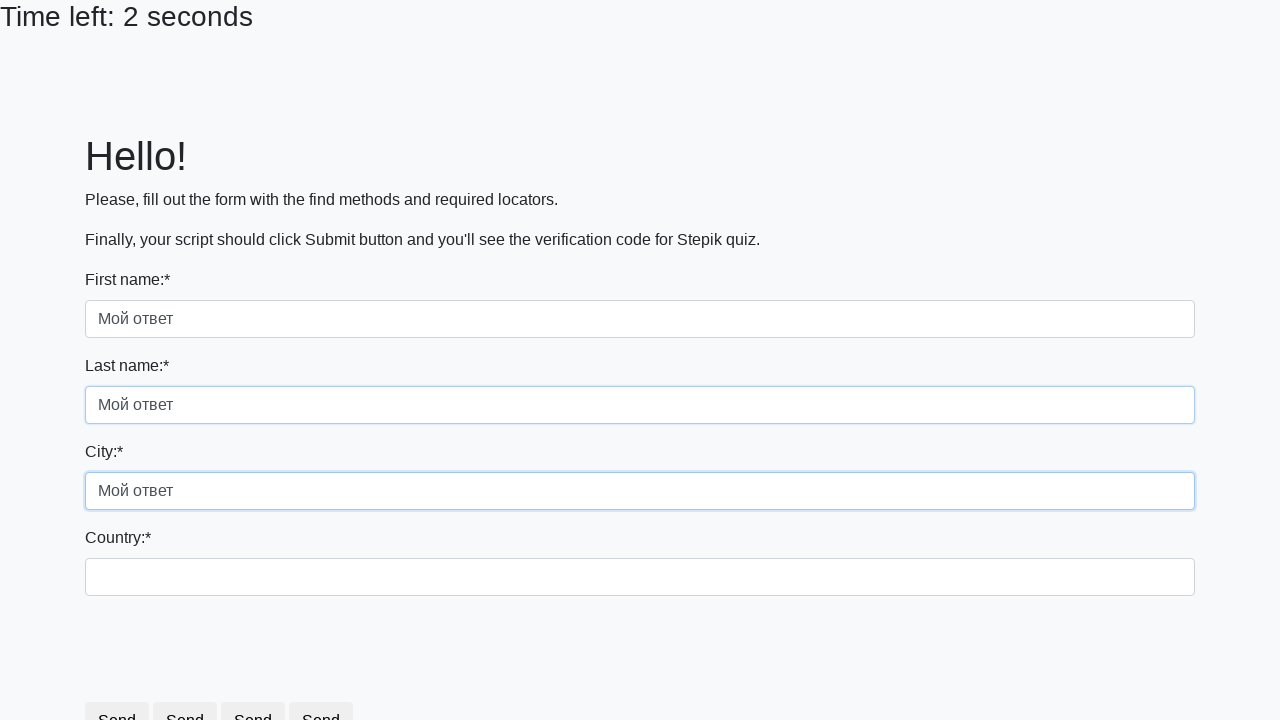

Filled text input field 4 with response text on input[type='text'] >> nth=3
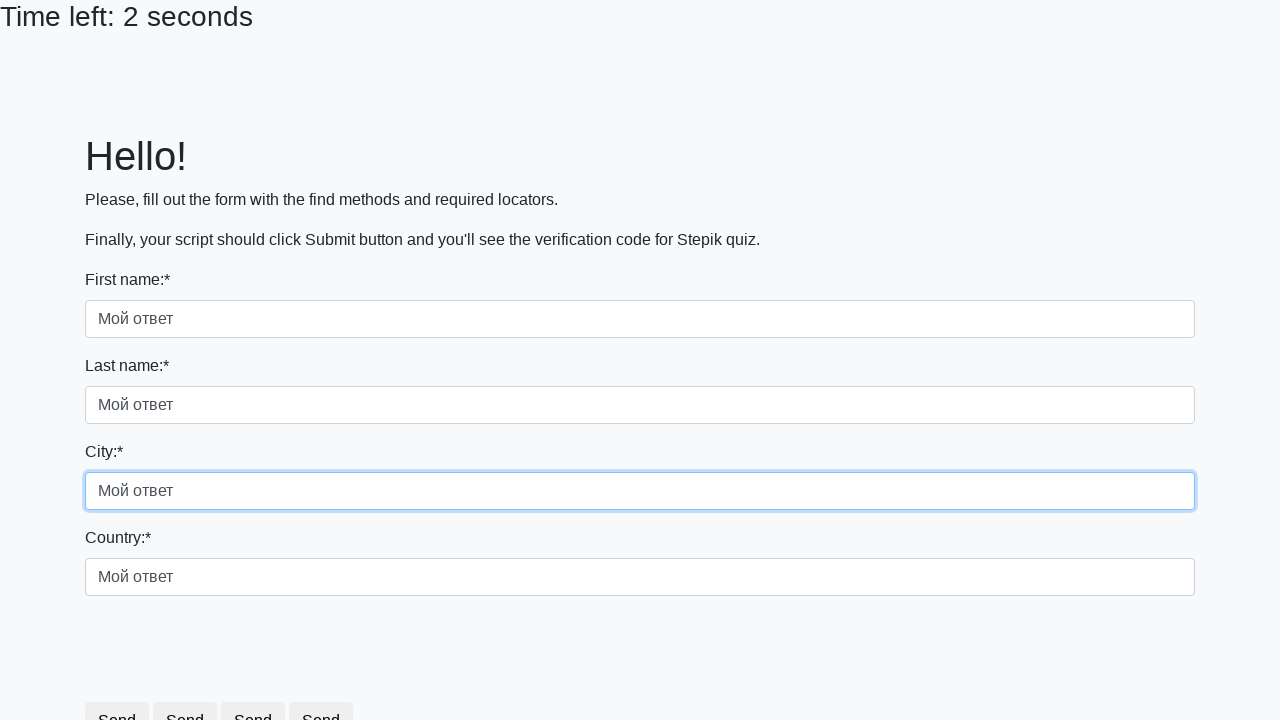

Clicked the submit button to submit the form at (117, 701) on .btn
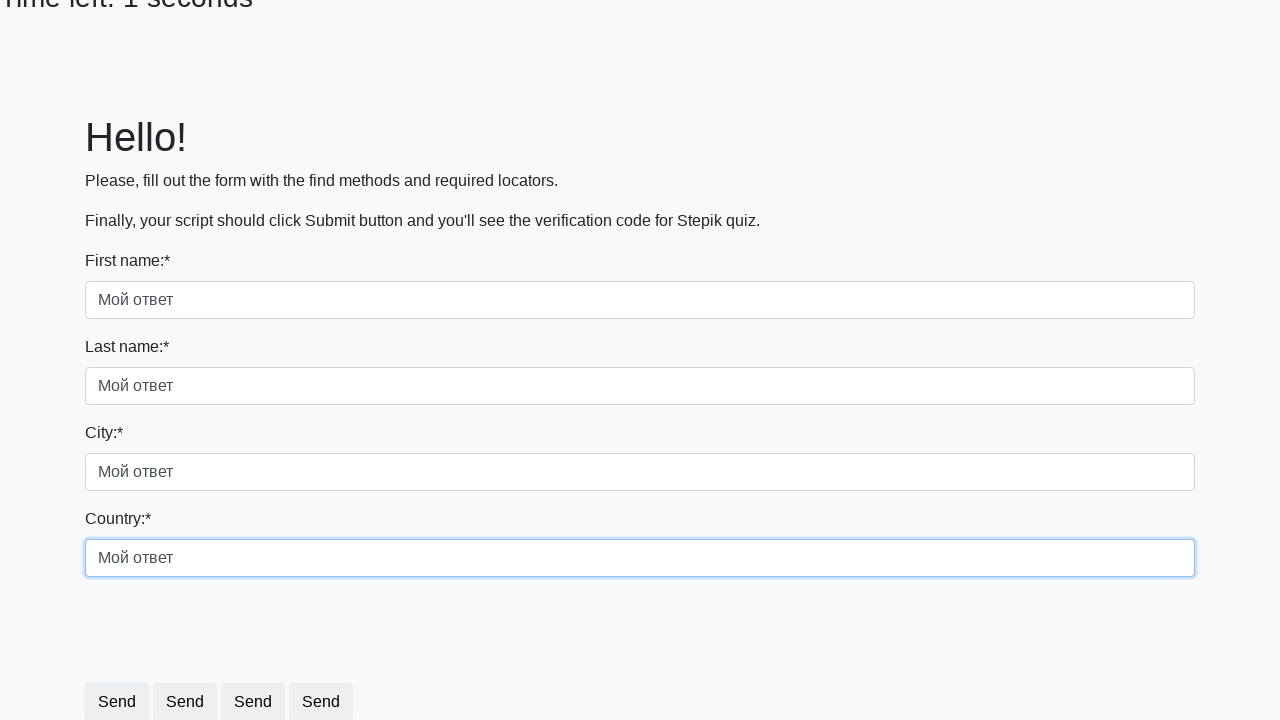

Waited for form submission result to display
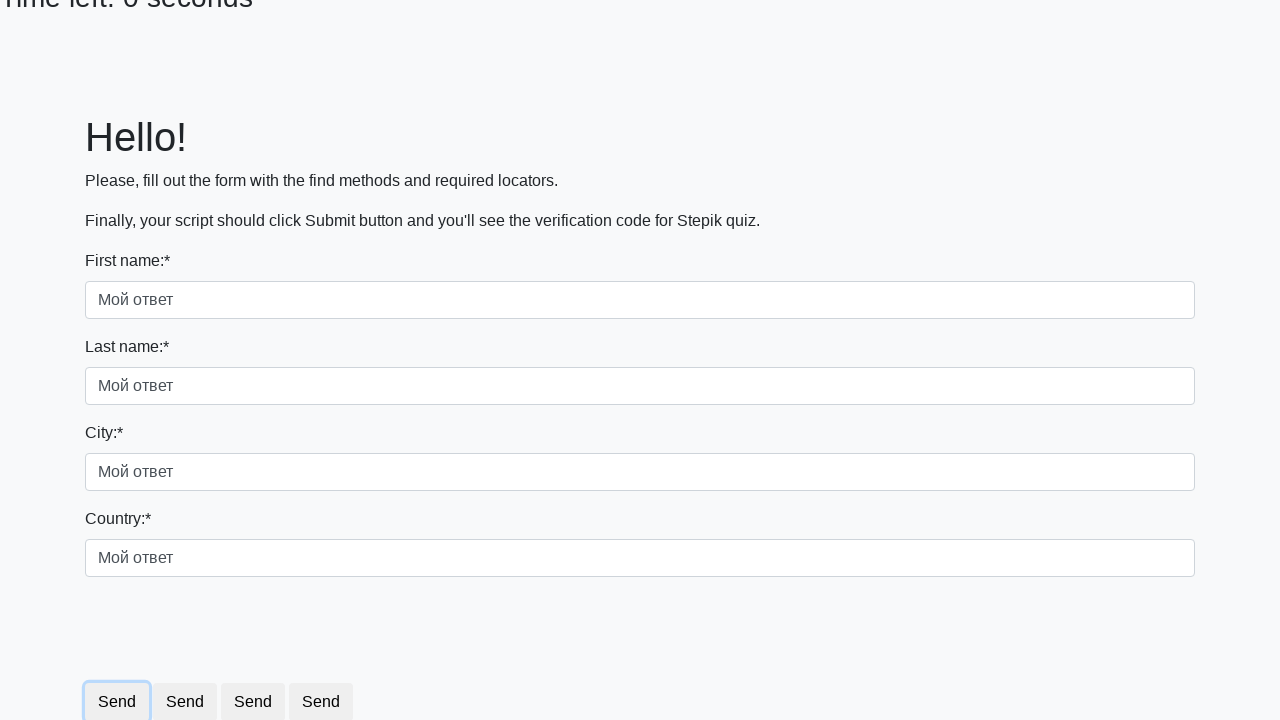

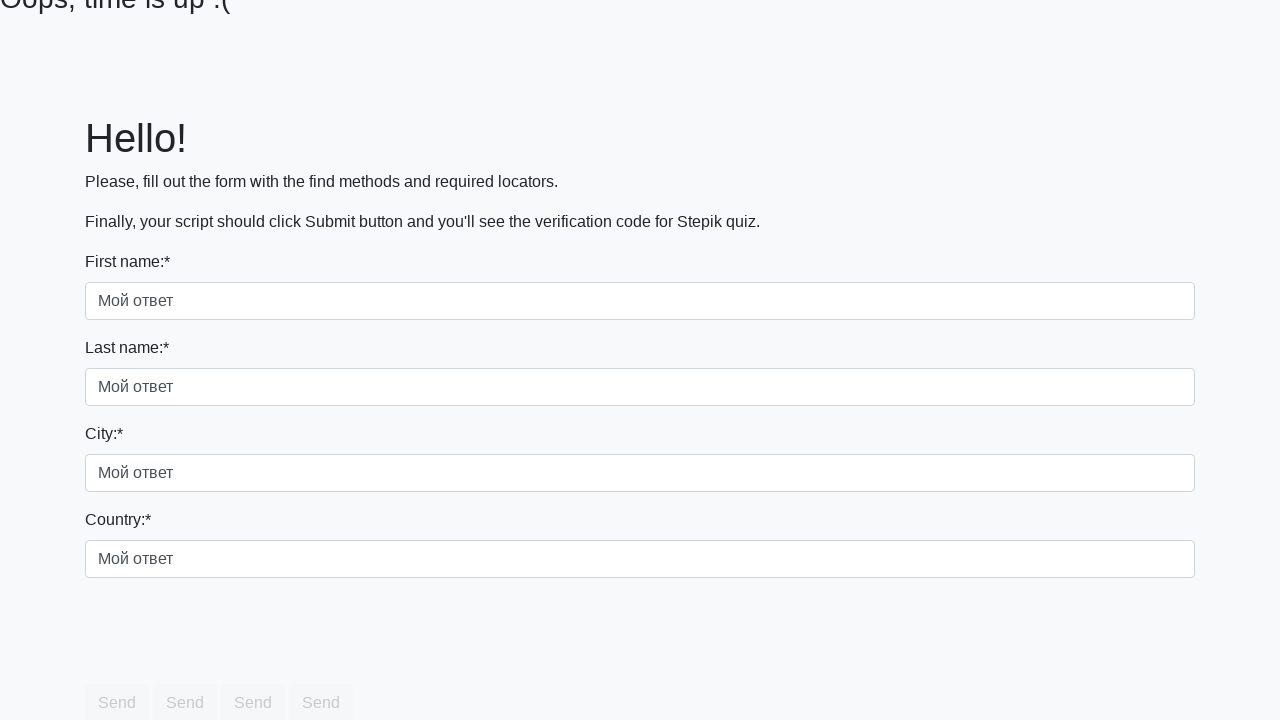